Tests selecting an option from a traditional HTML select dropdown by value

Starting URL: https://demoqa.com/select-menu

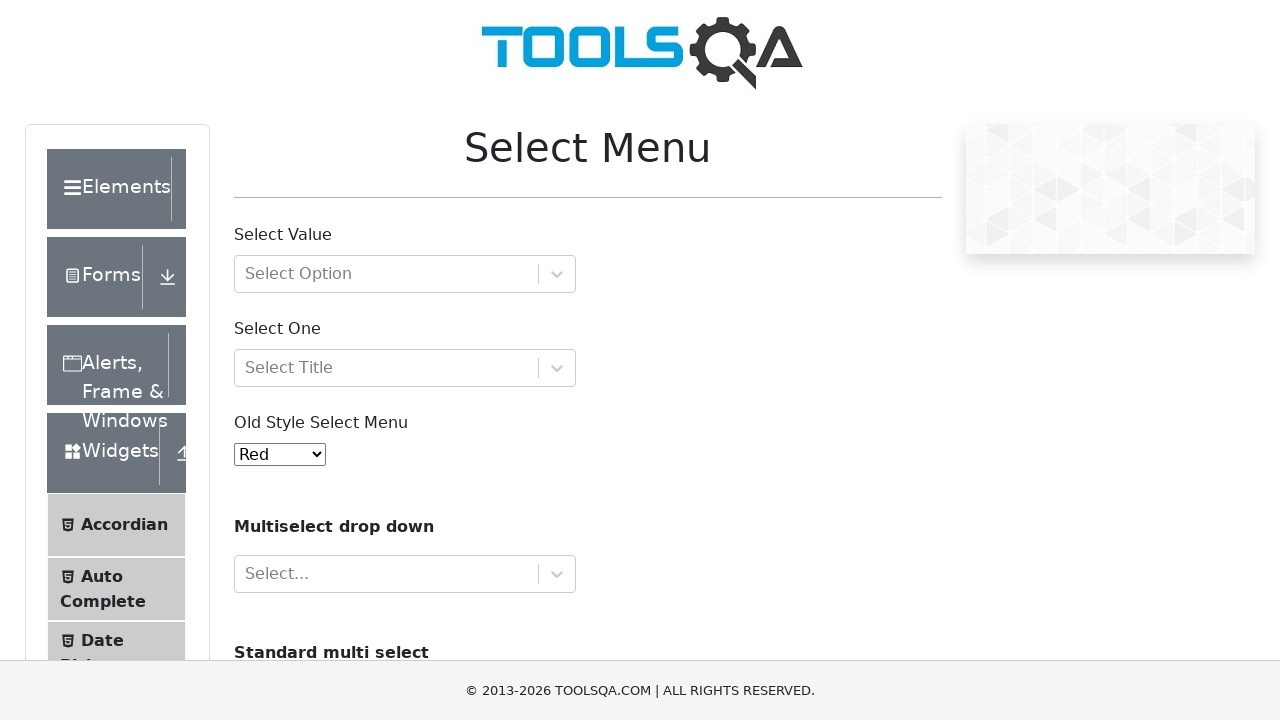

Navigated to select menu demo page
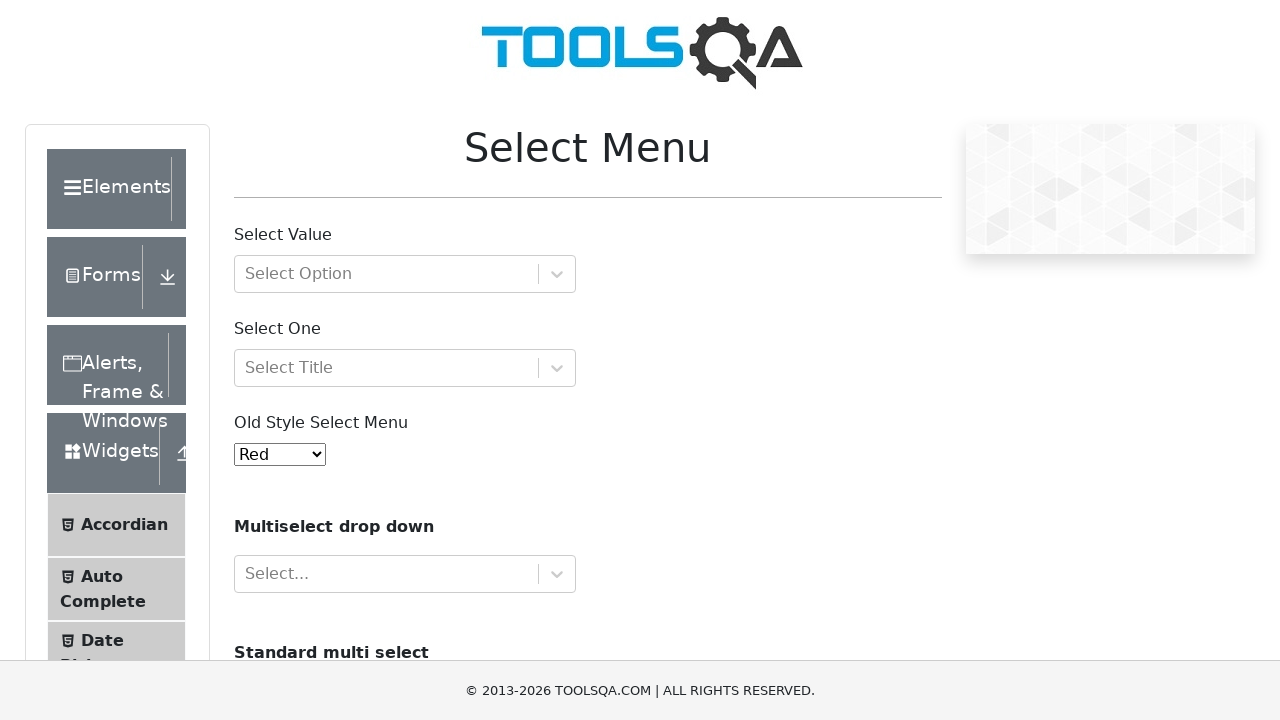

Selected option with value '5' from traditional HTML select dropdown on #oldSelectMenu
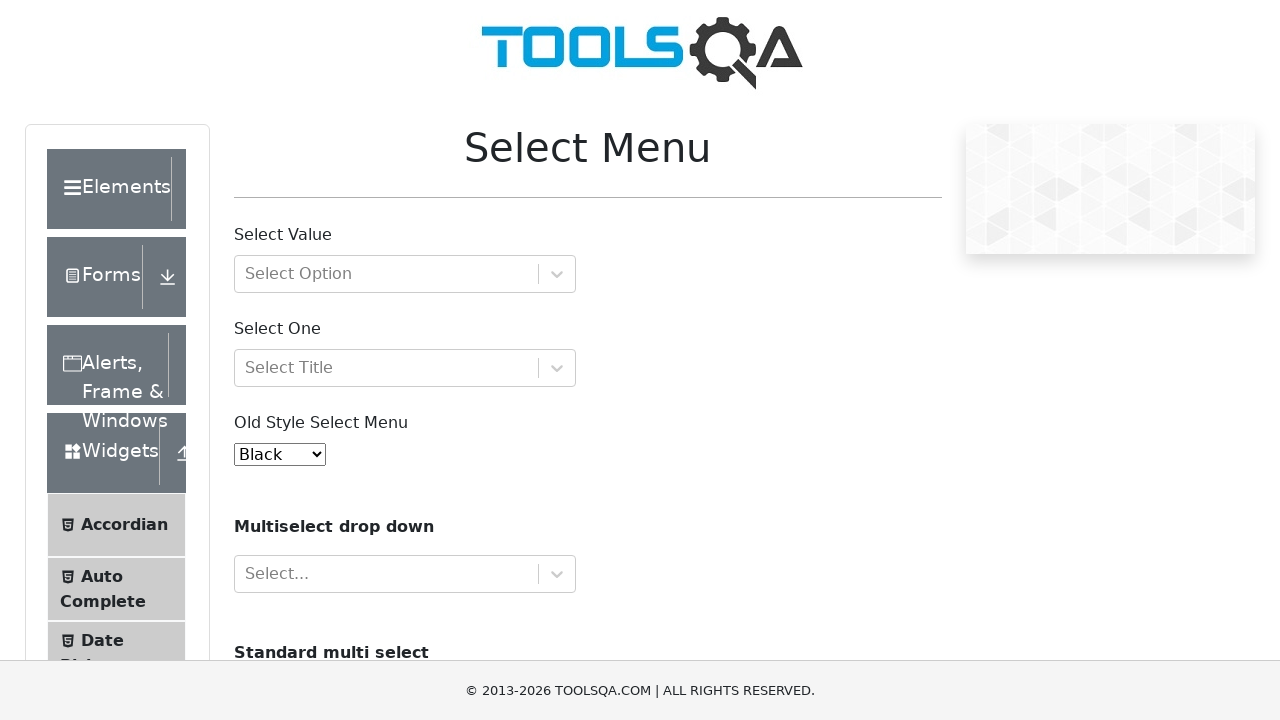

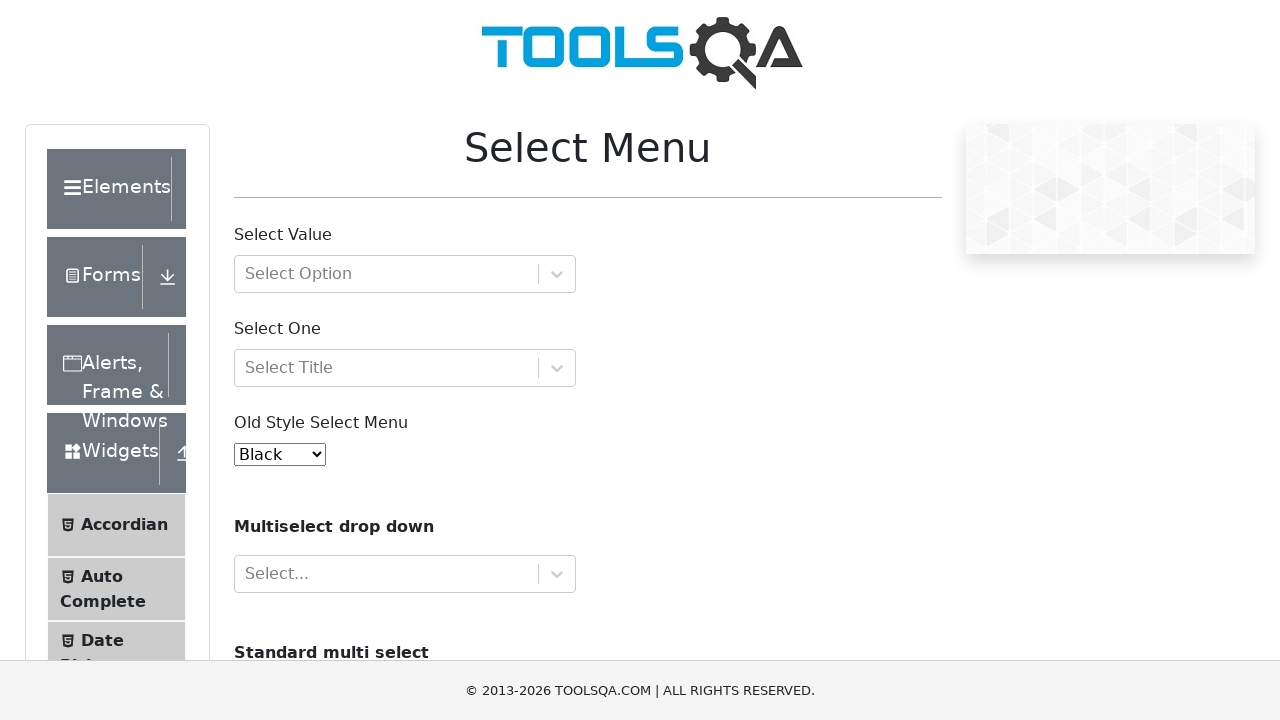